Tests adding a new customer by filling in first name, last name, and postal code

Starting URL: https://www.globalsqa.com/angularJs-protractor/BankingProject/#/

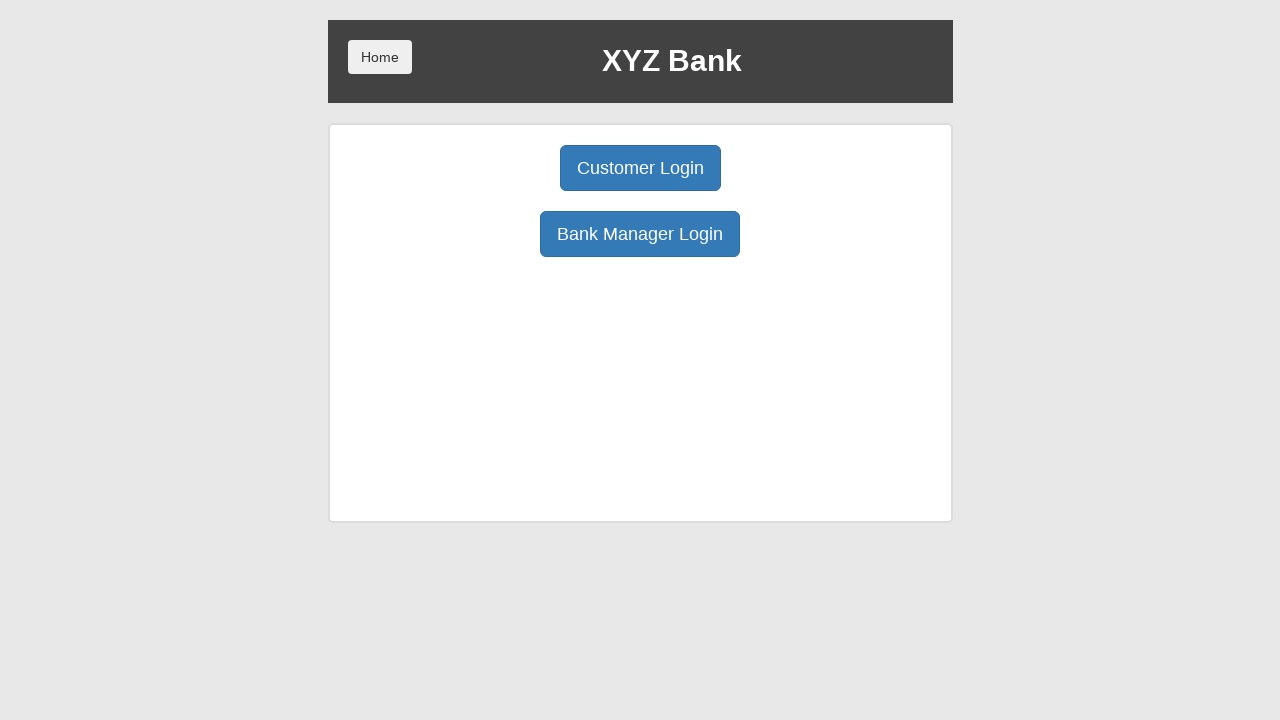

Clicked Bank Manager Login button at (640, 234) on body > div > div > div.ng-scope > div > div.borderM.box.padT20 > div:nth-child(3
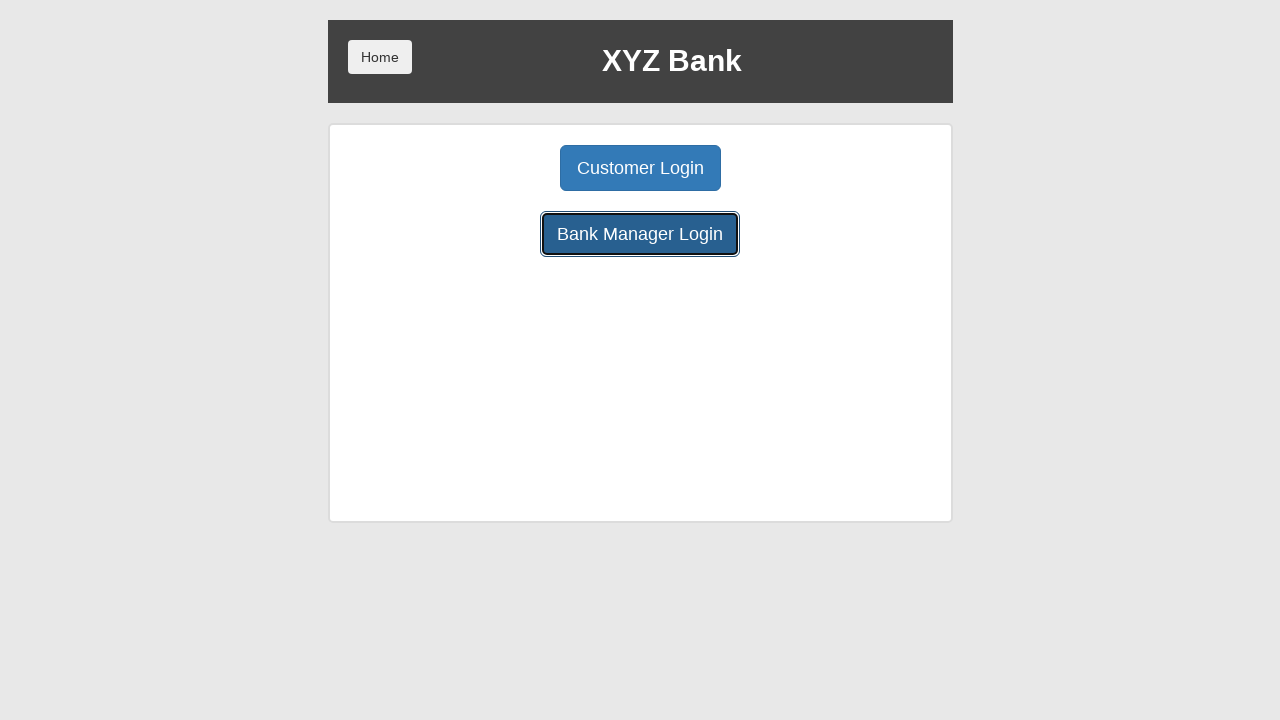

Clicked Add Customer button at (502, 168) on body > div > div > div.ng-scope > div > div.center > button:nth-child(1)
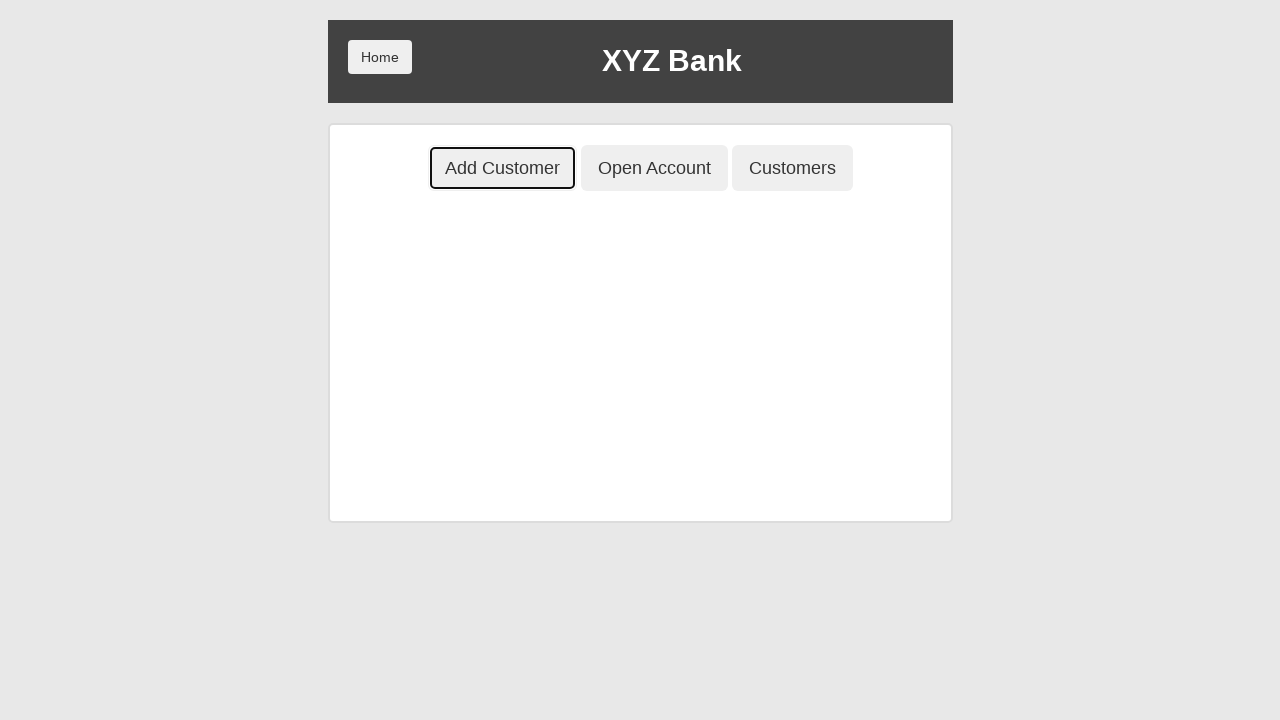

Filled first name field with 'John' on body > div > div > div.ng-scope > div > div.ng-scope > div > div > form > div:nt
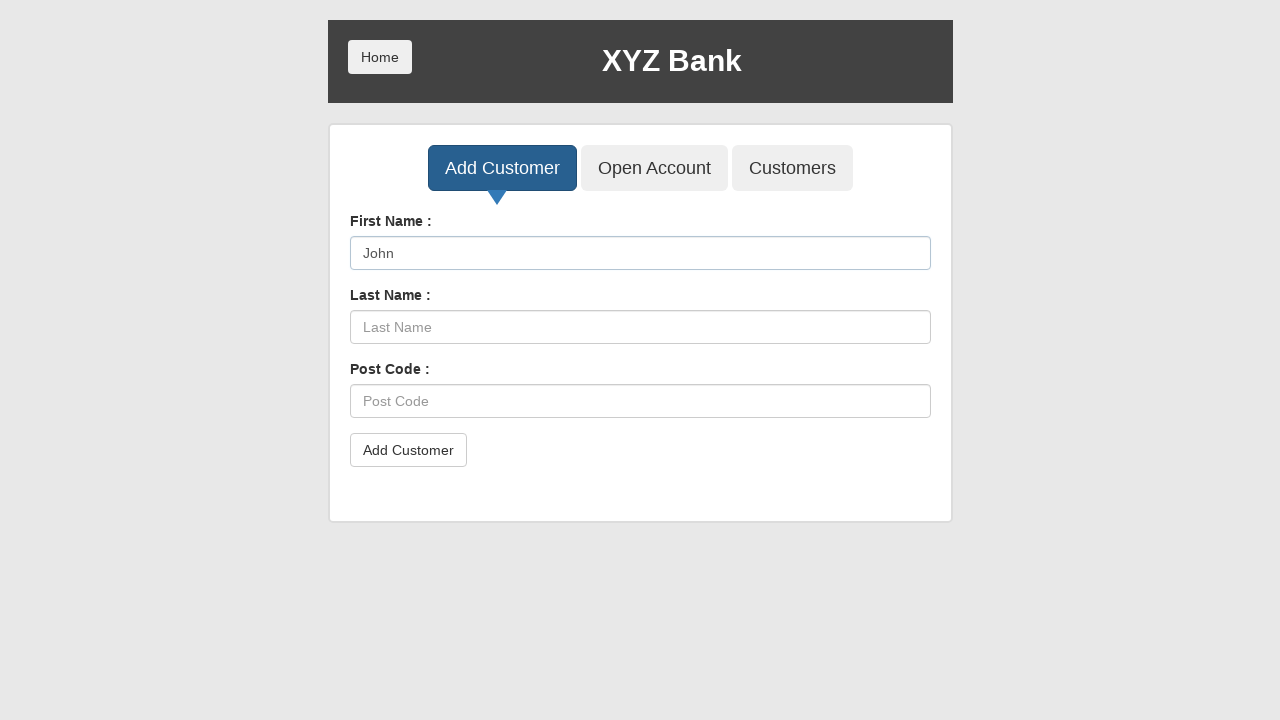

Filled last name field with 'Smith' on body > div > div > div.ng-scope > div > div.ng-scope > div > div > form > div:nt
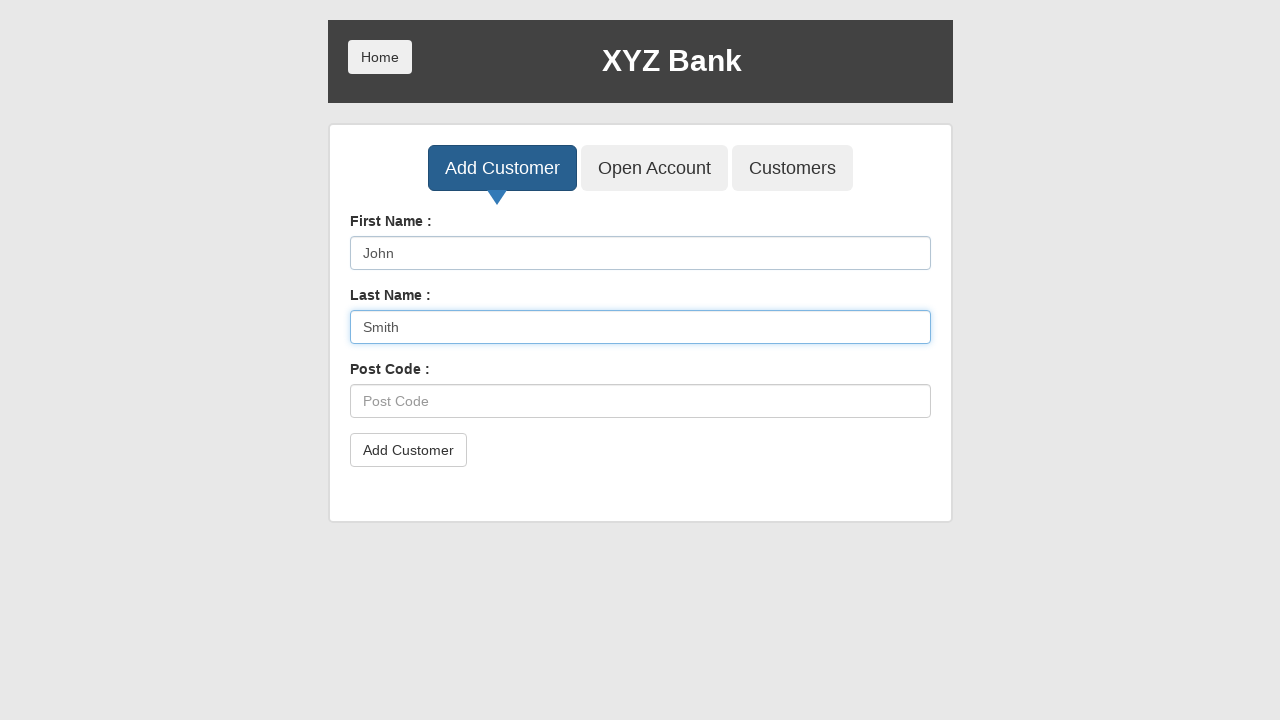

Filled postal code field with '12345' on body > div > div > div.ng-scope > div > div.ng-scope > div > div > form > div:nt
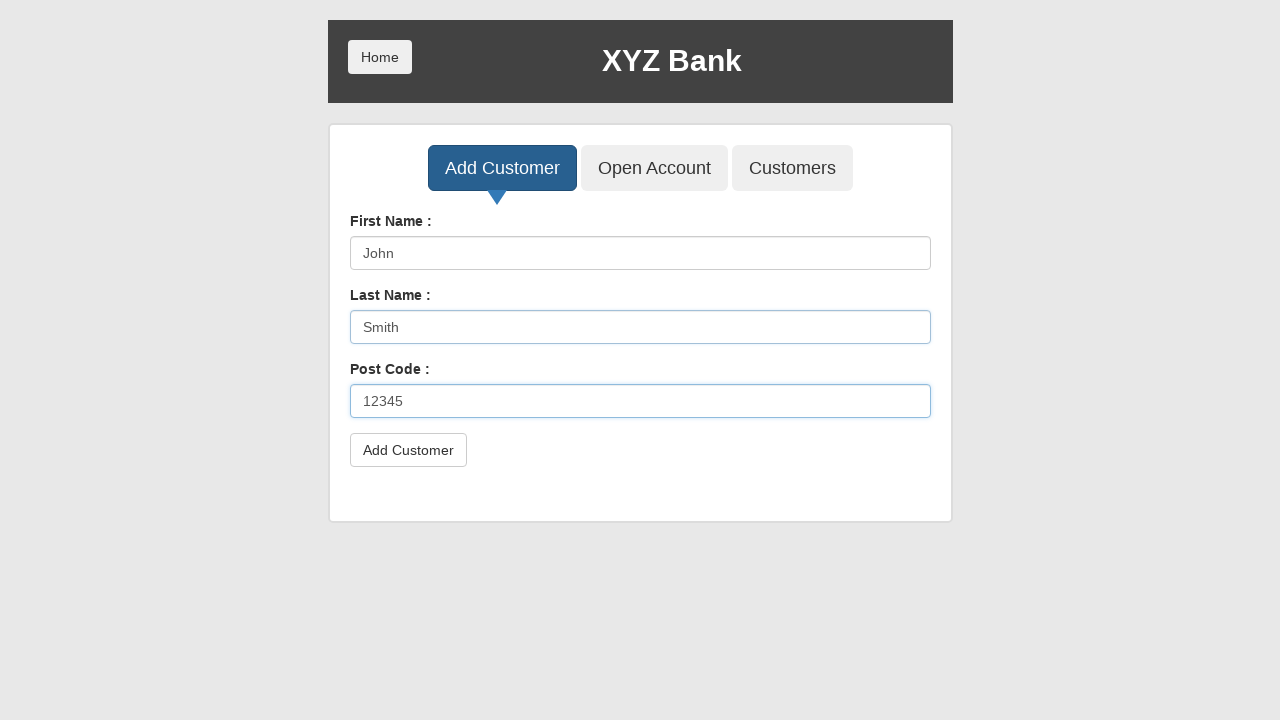

Clicked Add Customer submit button at (408, 450) on body > div > div > div.ng-scope > div > div.ng-scope > div > div > form > button
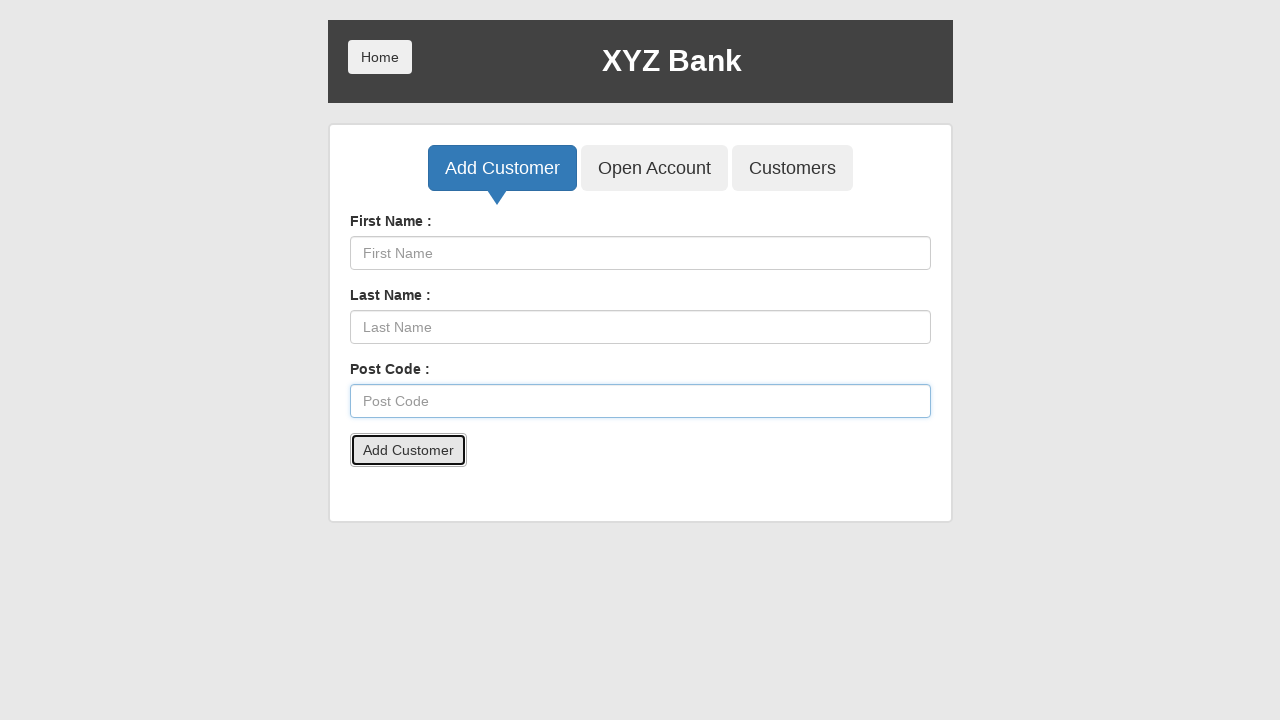

Set up dialog handler to accept alerts
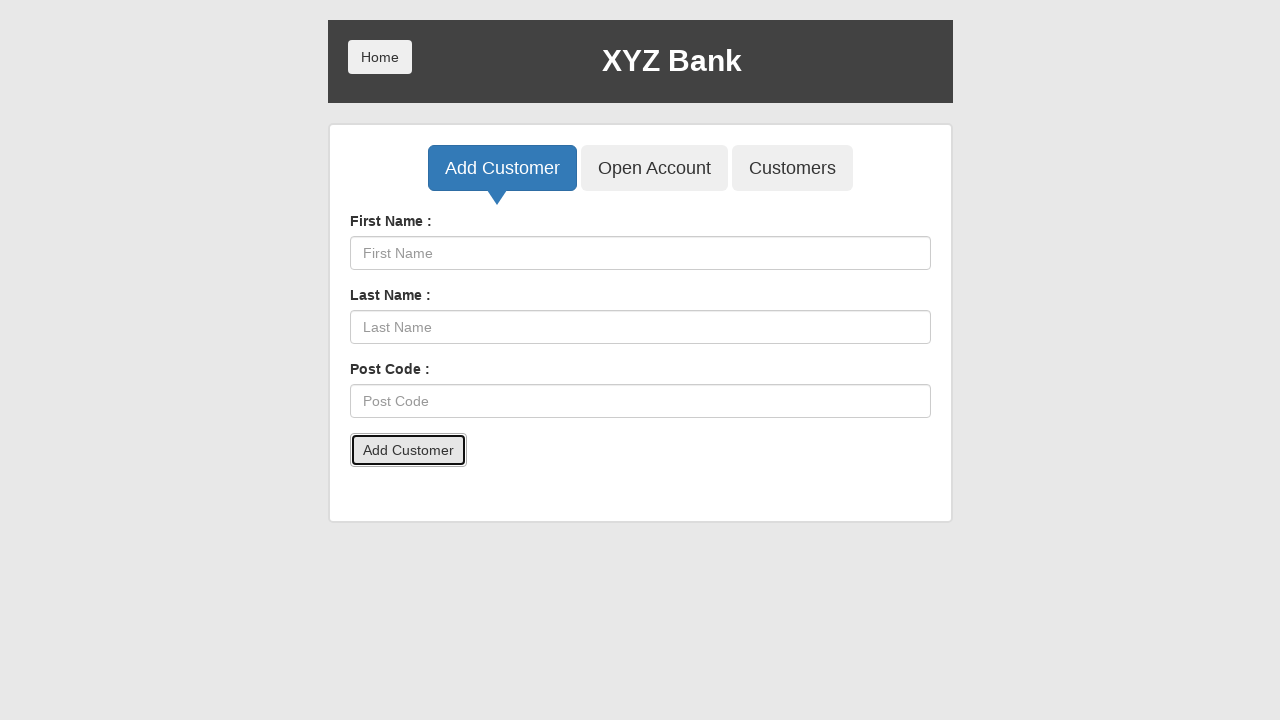

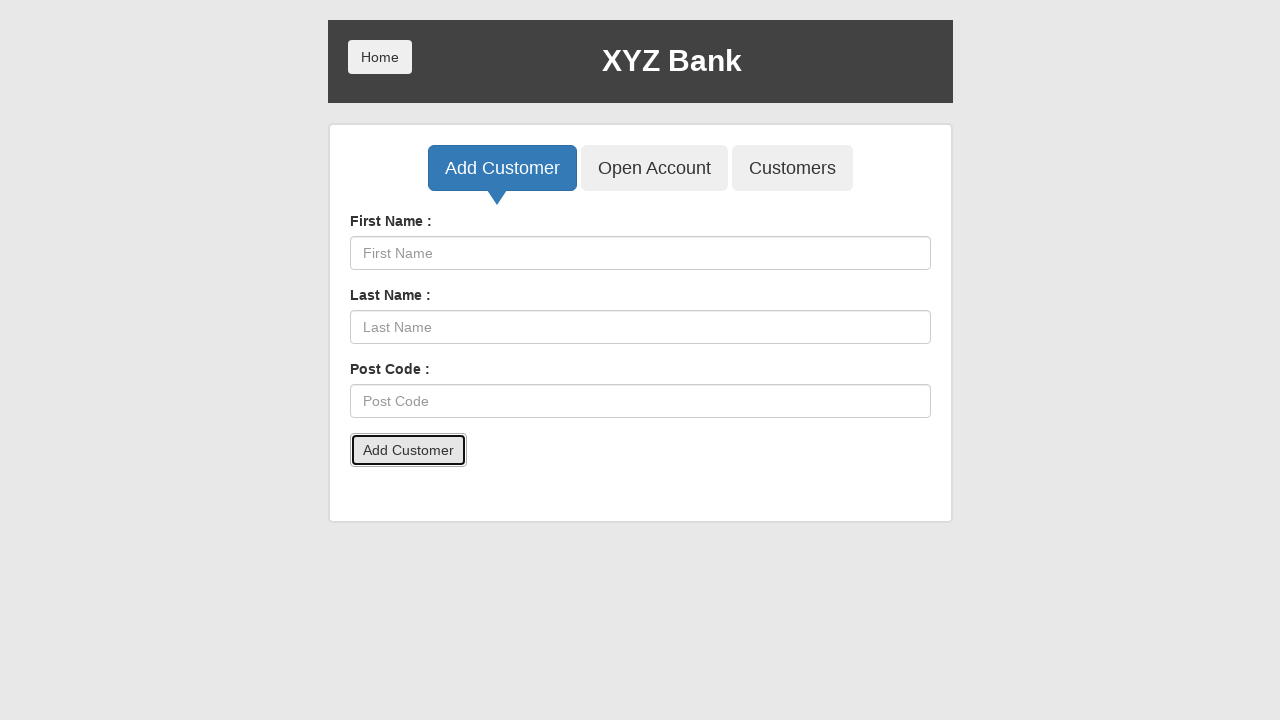